Tests scrolling to an element and filling form fields by entering a name and date on a scroll practice page

Starting URL: https://formy-project.herokuapp.com/scroll

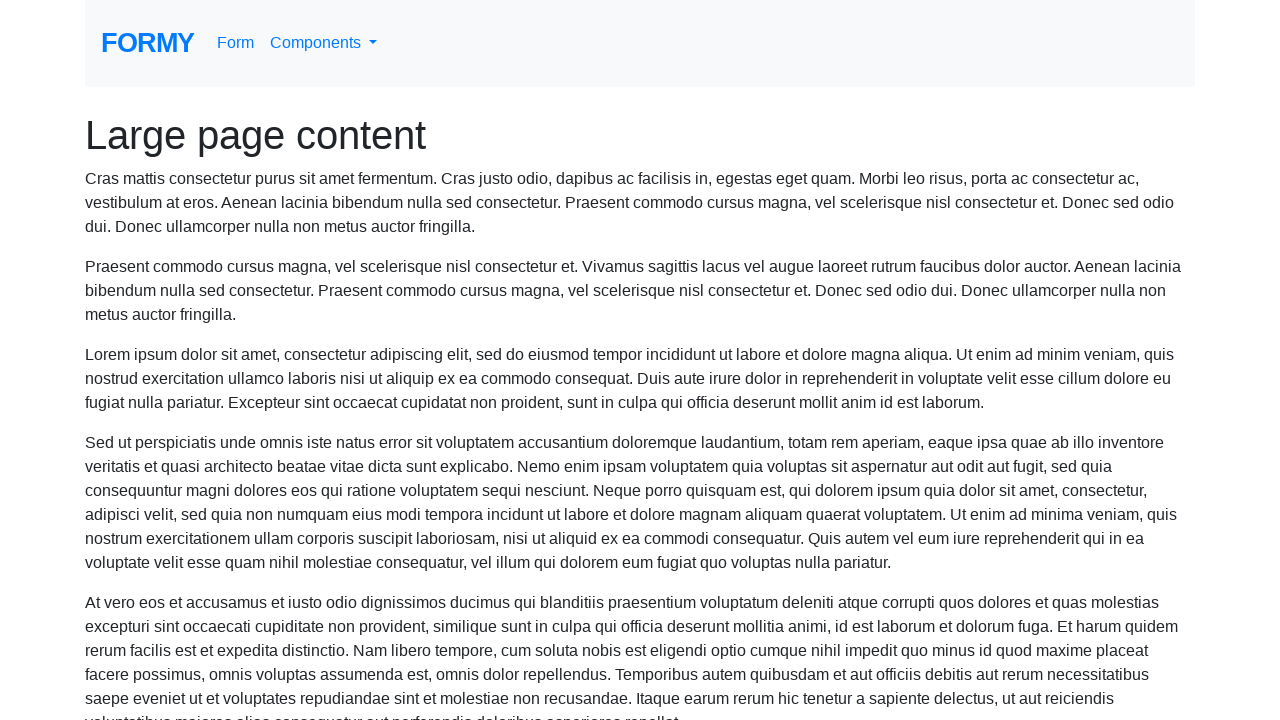

Scrolled name field into view
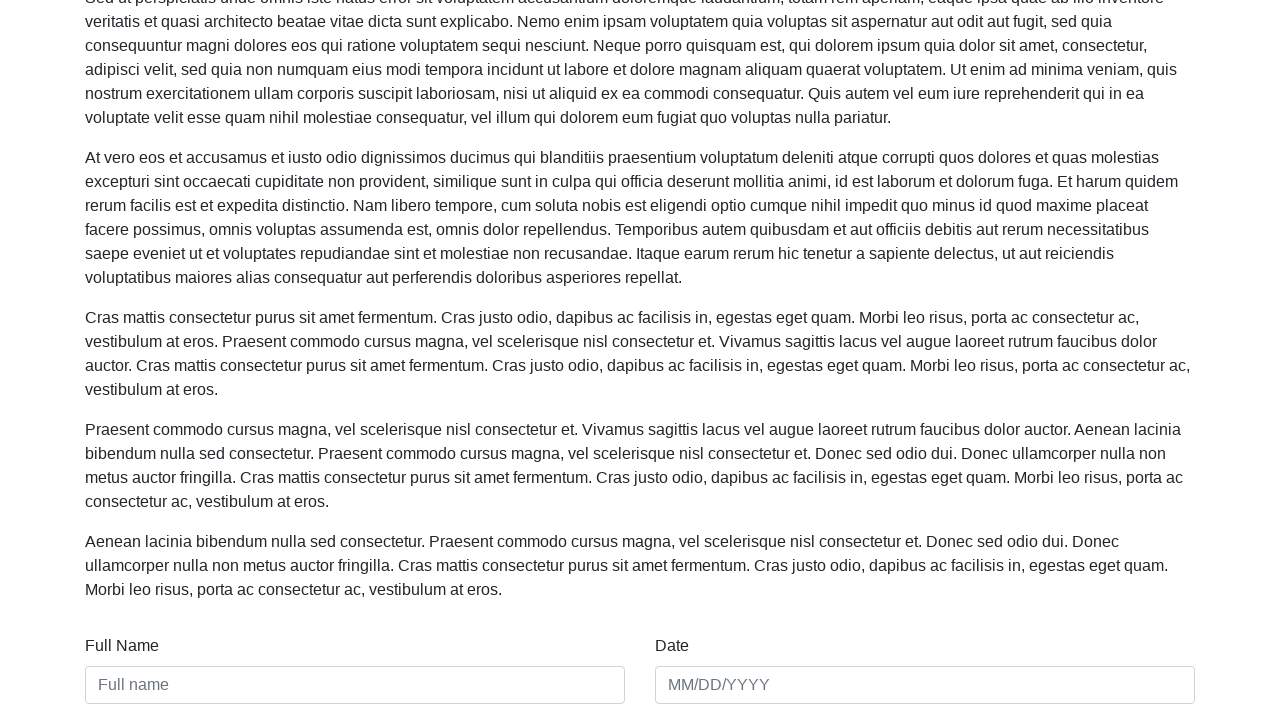

Filled name field with 'Meaghan Lewis' on #name
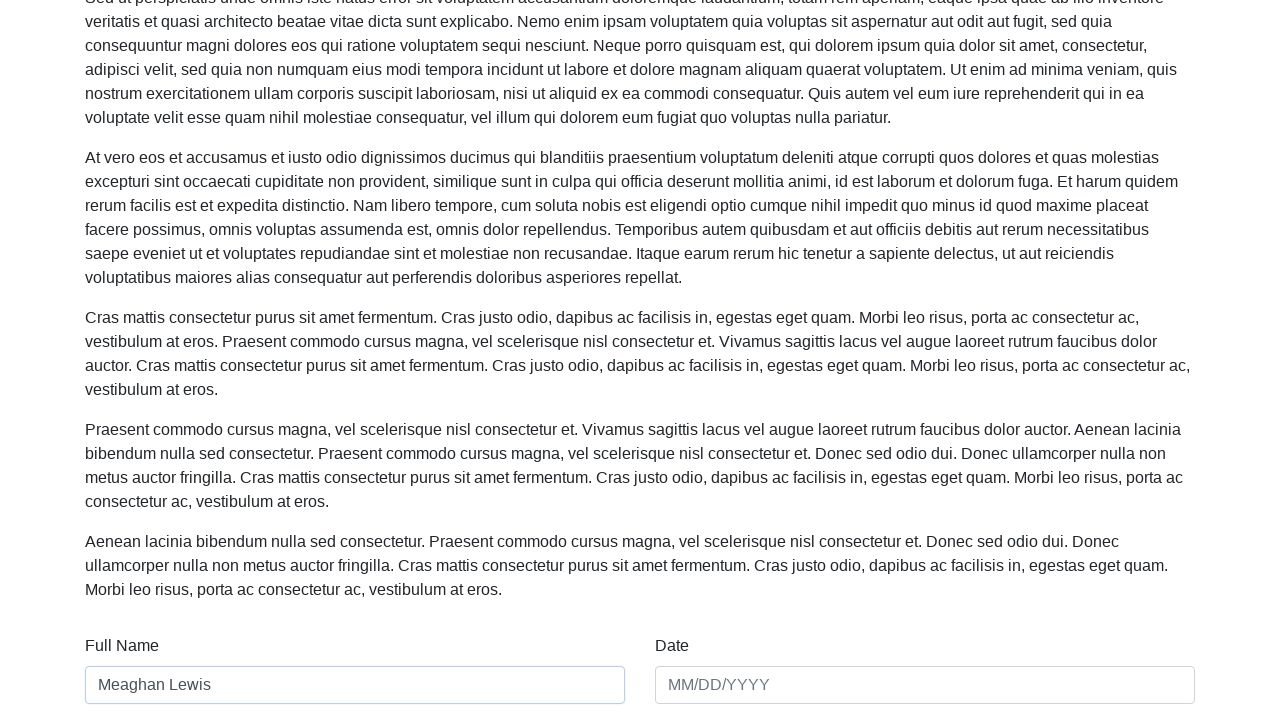

Filled date field with '01/01/2020' on #date
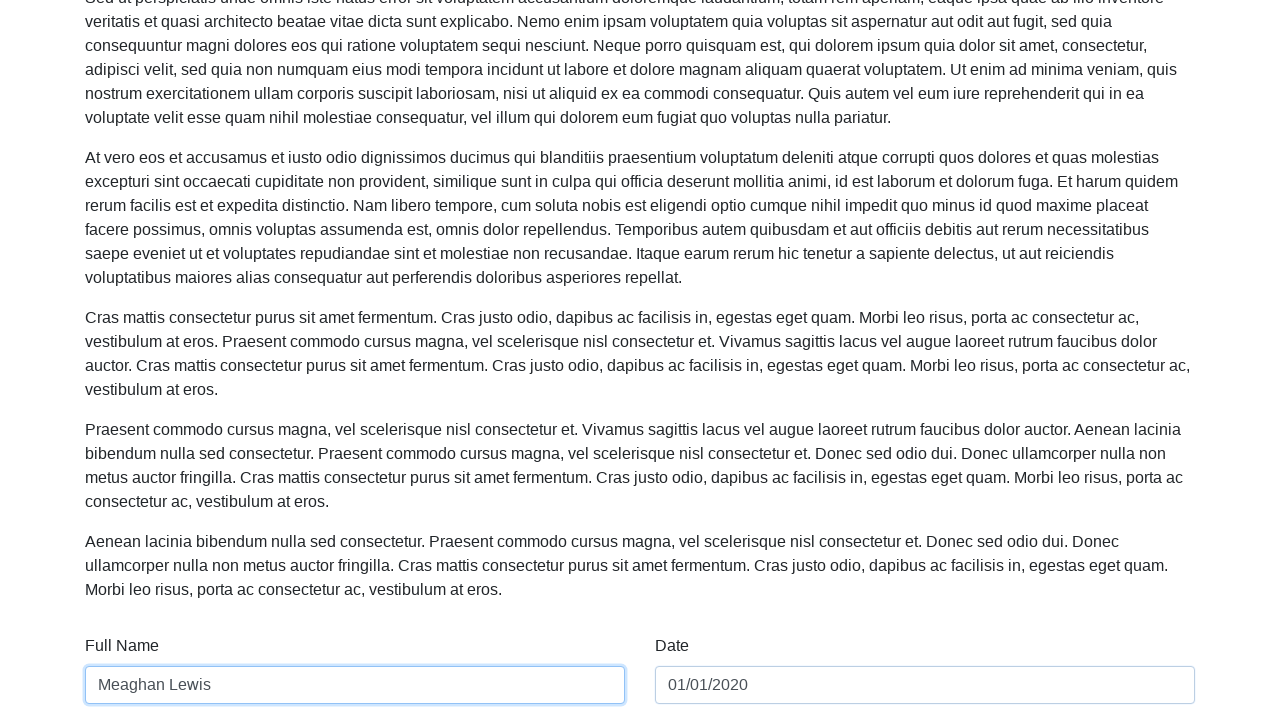

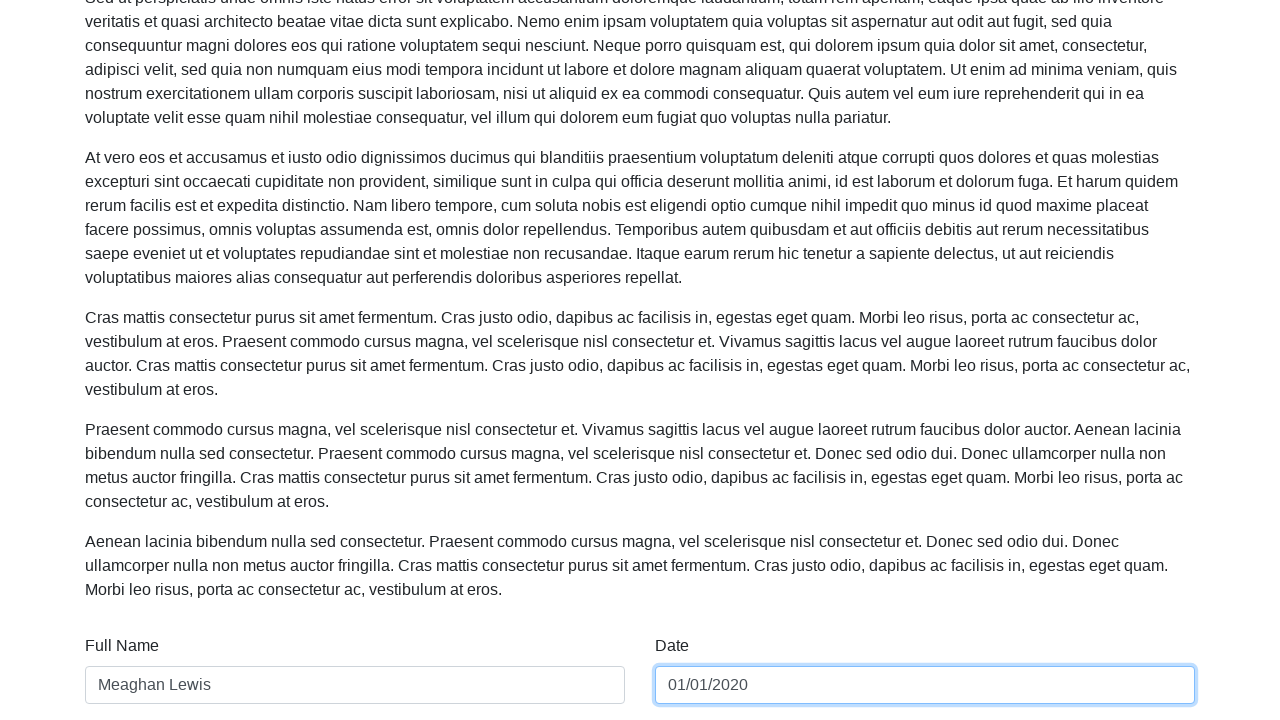